Tests multi-window handling by clicking a link that opens a new window, switching to the child window to extract text, then switching back to the parent window and filling a form field with the extracted data.

Starting URL: https://rahulshettyacademy.com/loginpagePractise/#

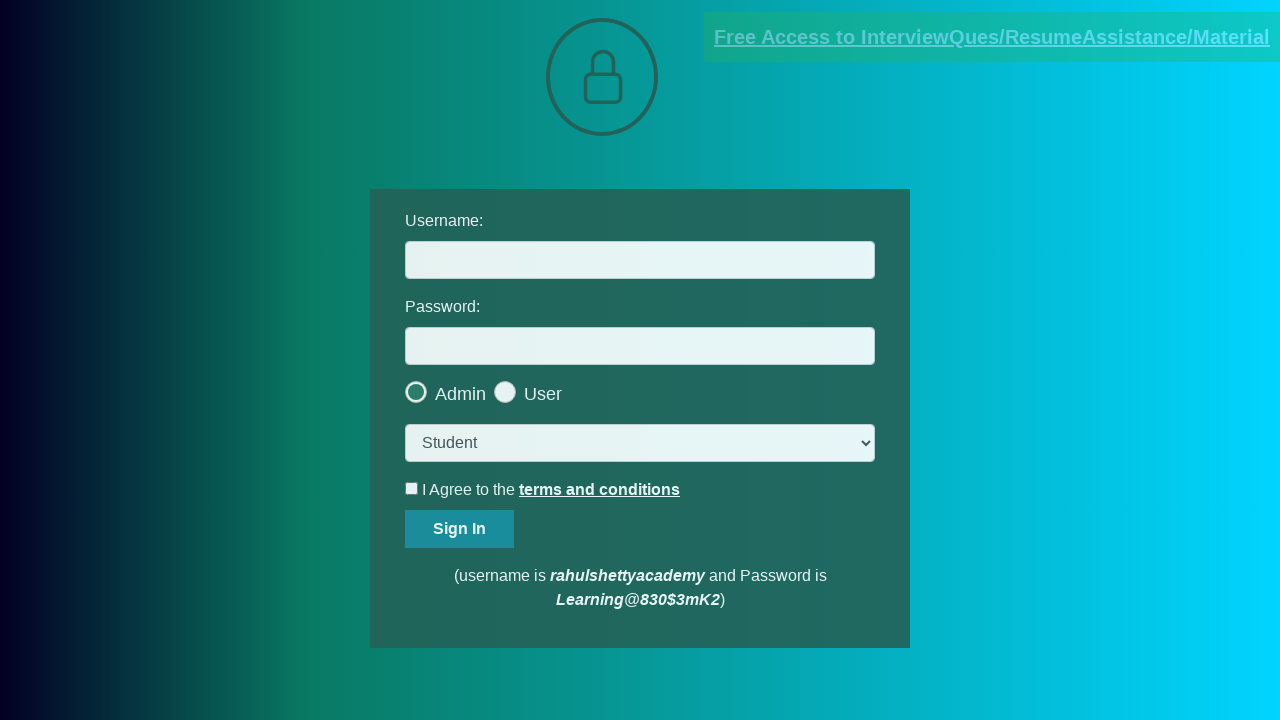

Clicked blinking text link to open new window at (992, 37) on .blinkingText
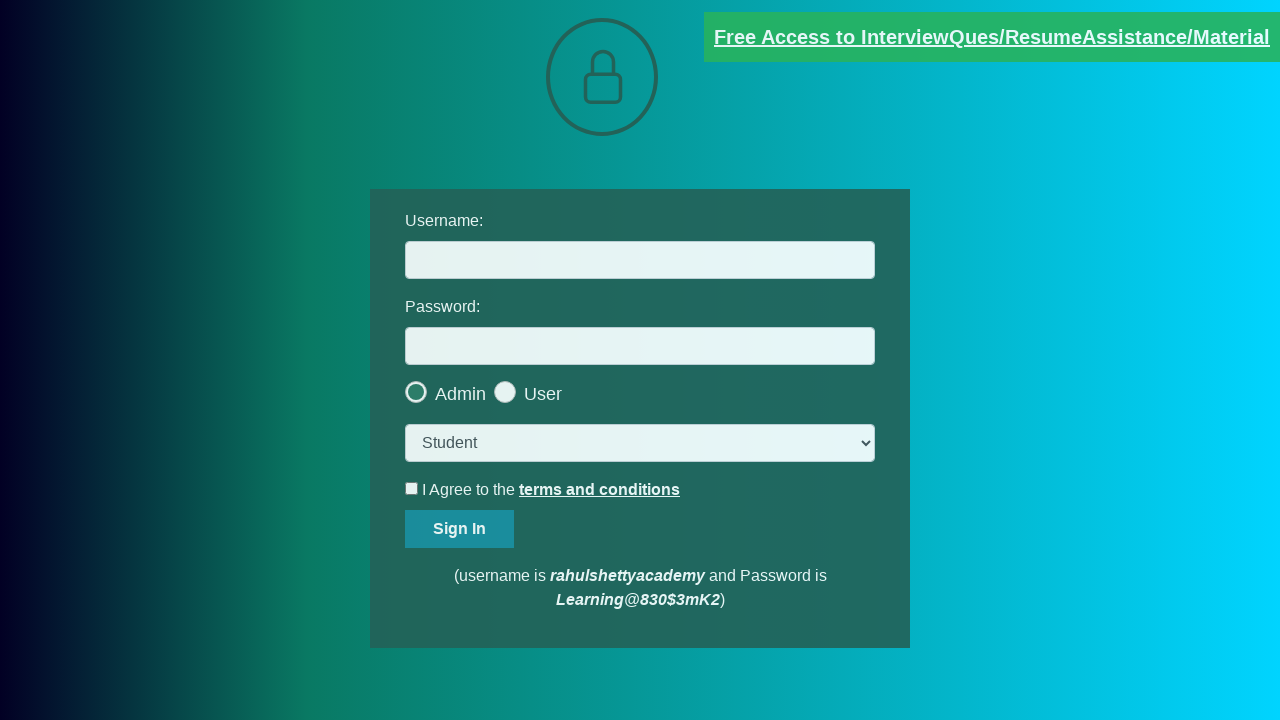

Captured new child window page object
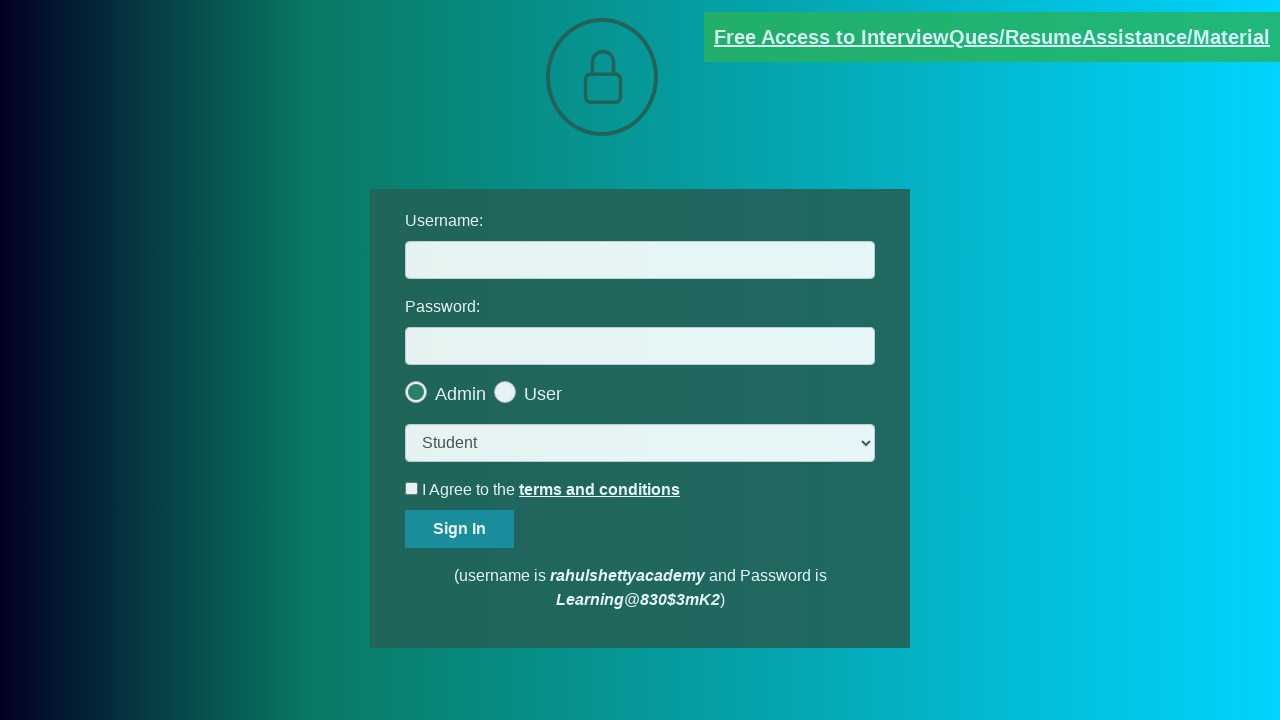

Child window page loaded completely
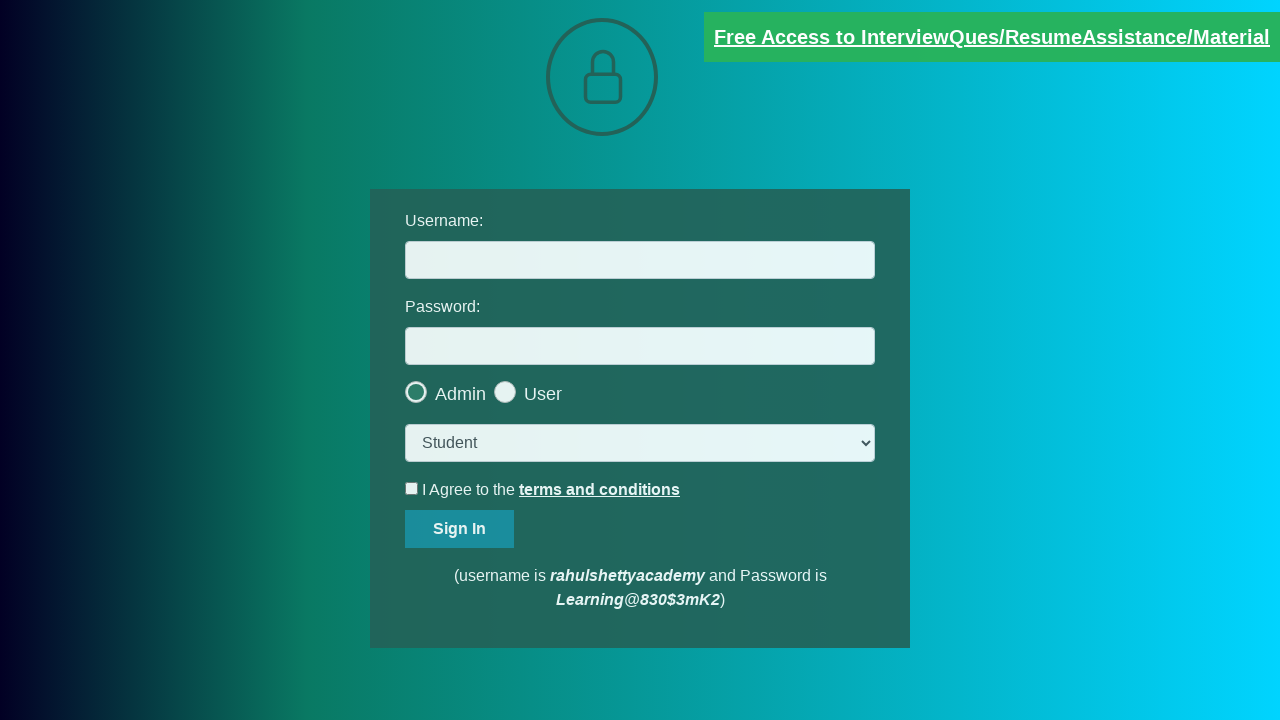

Extracted text from red paragraph element in child window
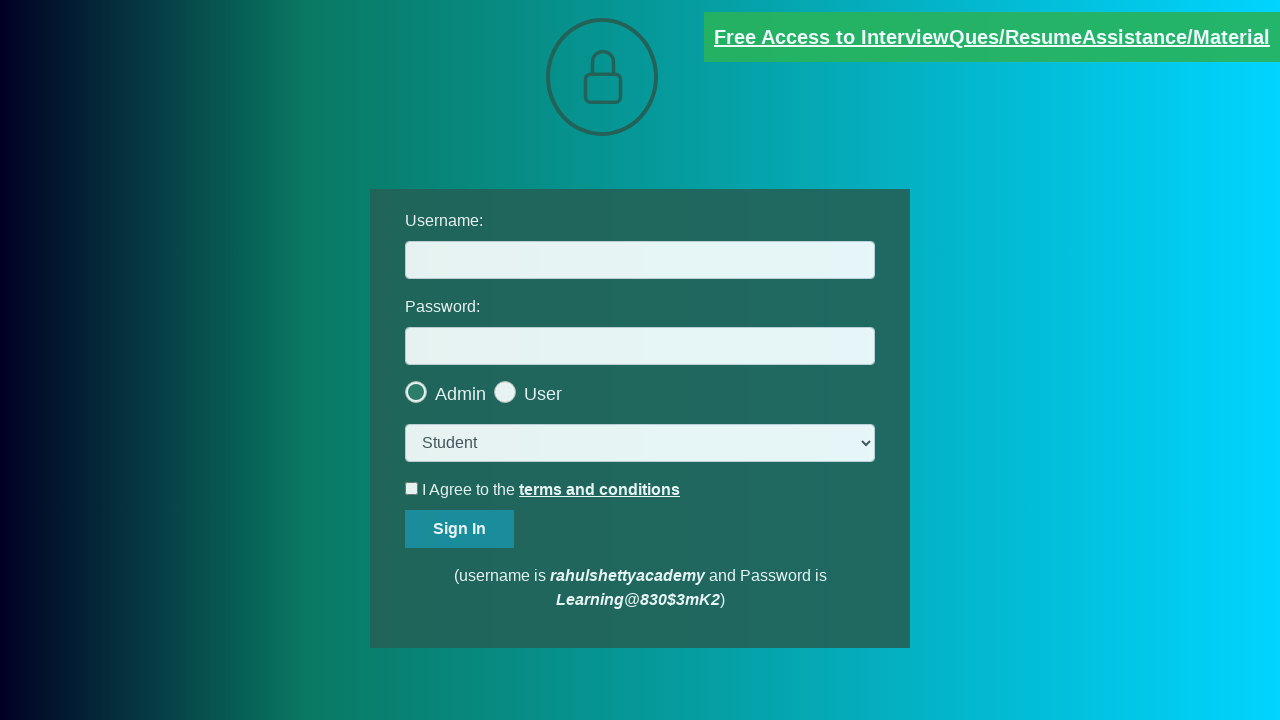

Parsed email ID from text: mentor@rahulshettyacademy.com
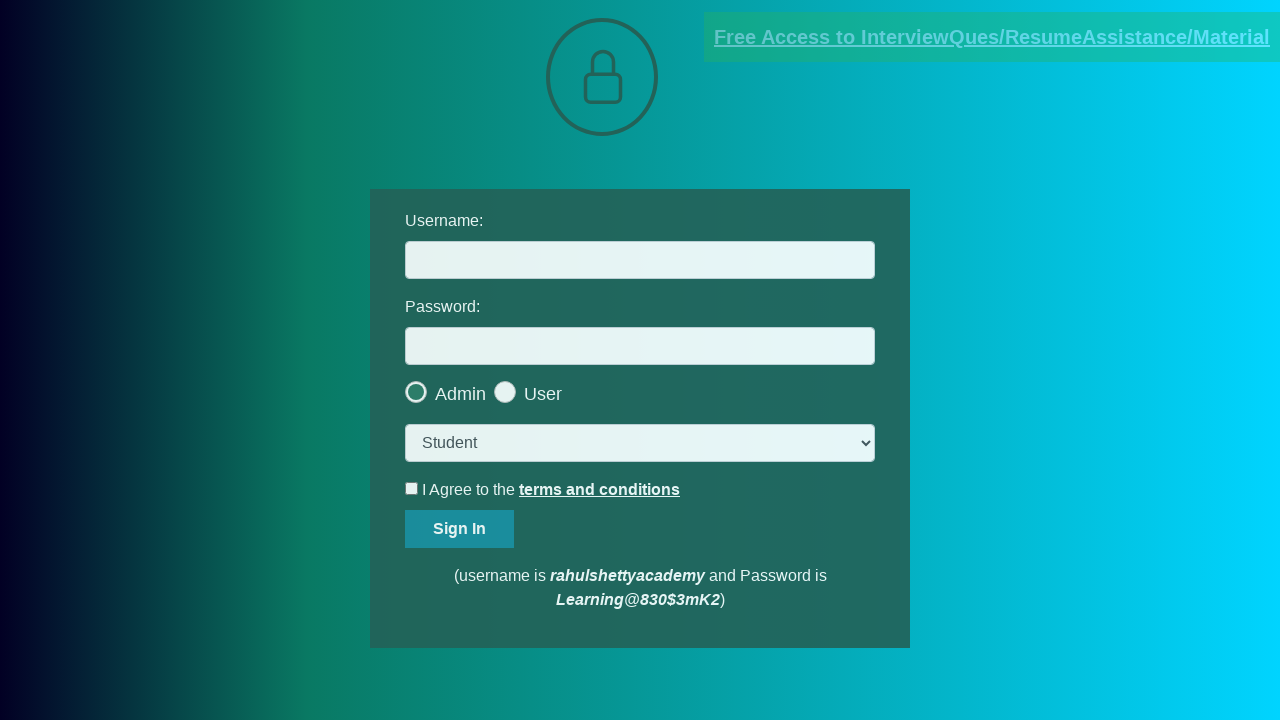

Filled username field with extracted email ID in parent window on #username
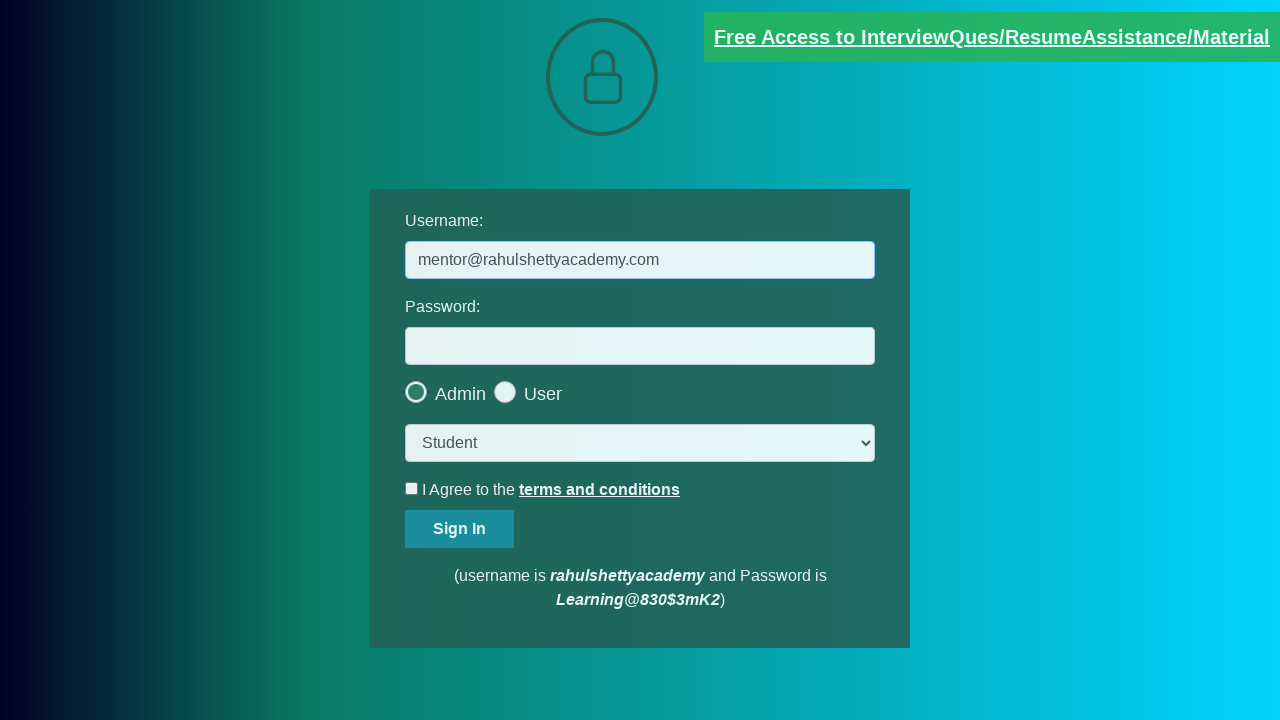

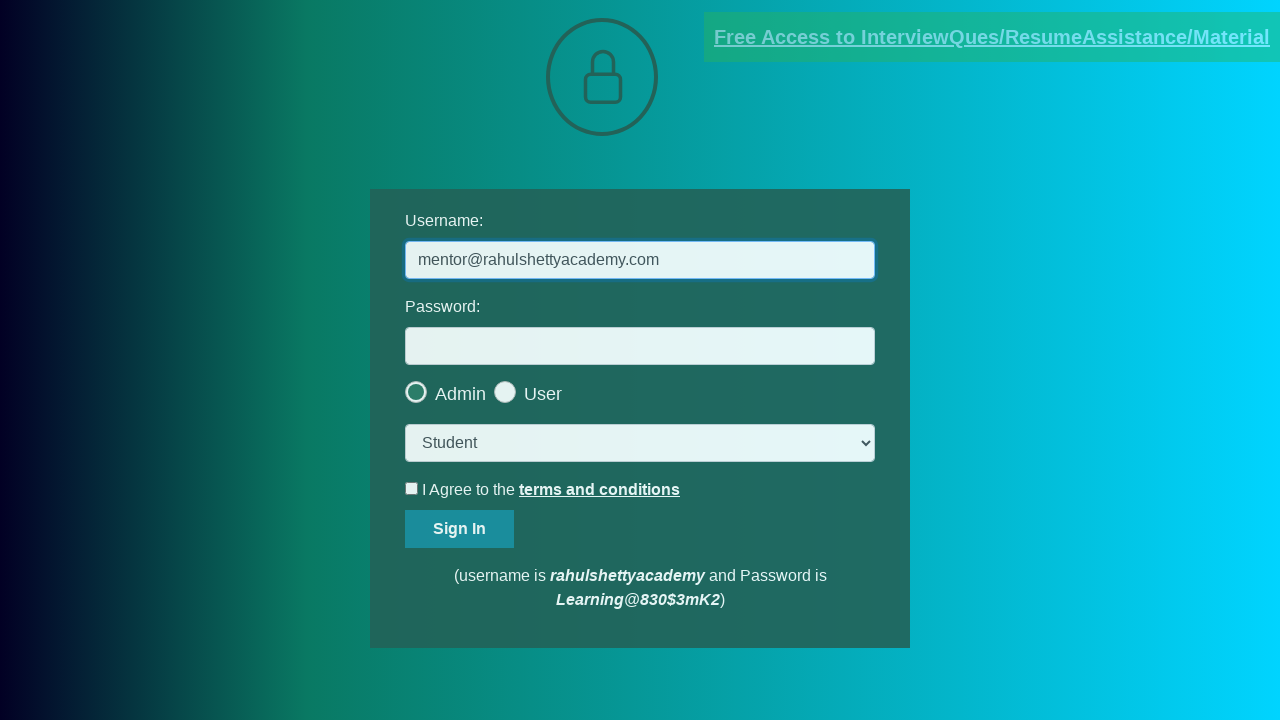